Tests Netflix Uruguay page navigation by clicking the login link, navigating back, and refreshing the page to verify basic navigation functionality.

Starting URL: https://www.netflix.com/uy/

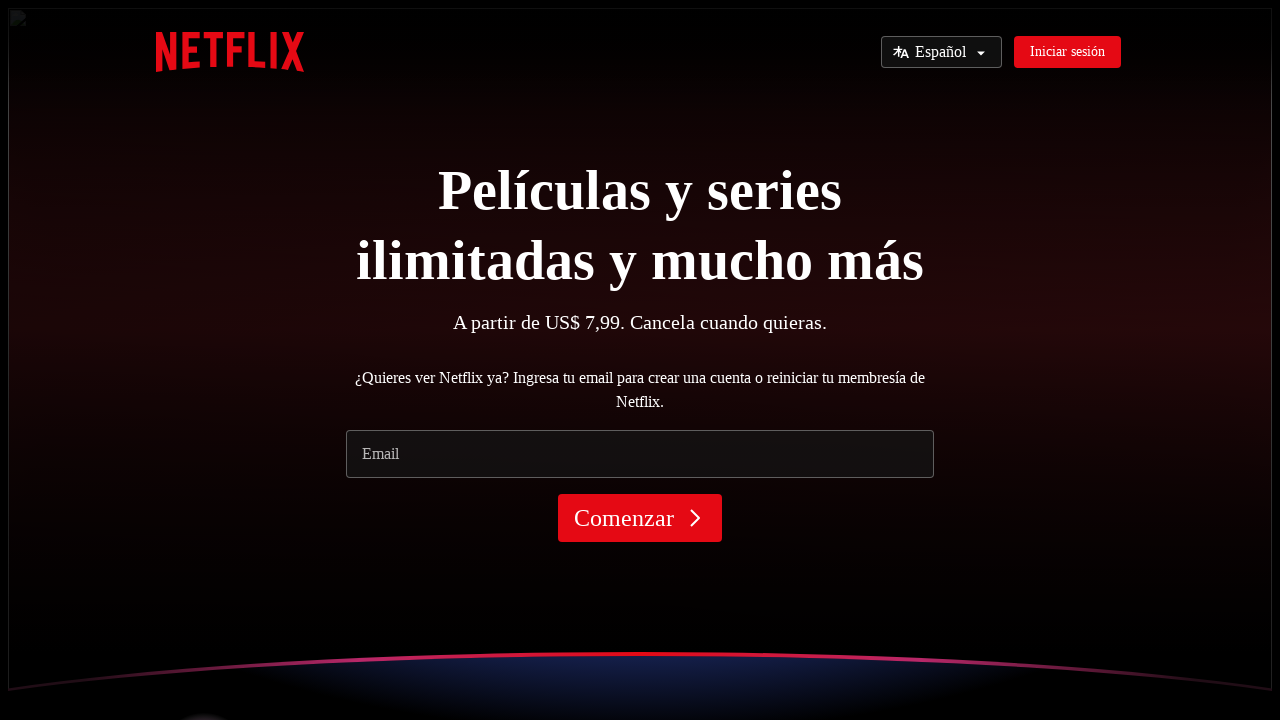

Set viewport size to 1920x1080
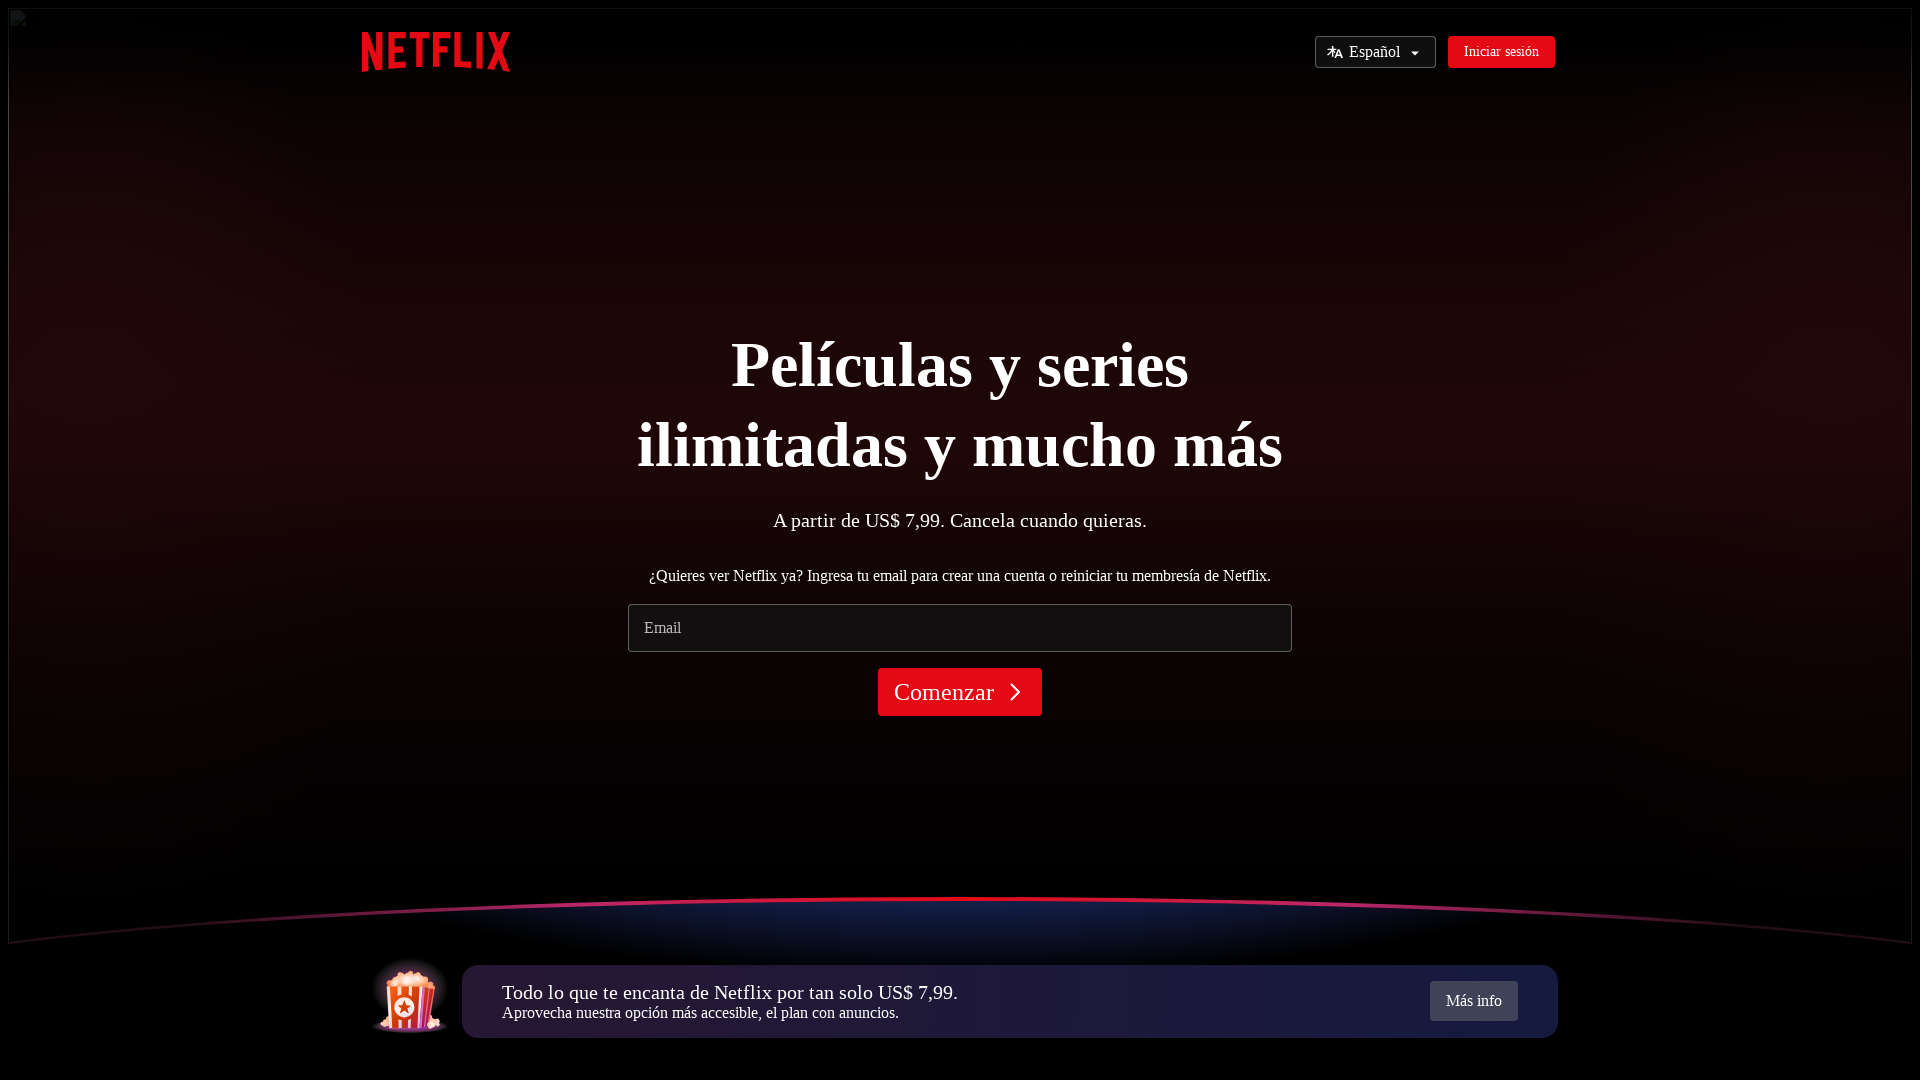

Clicked 'Iniciar sesión' (Login) link at (1502, 52) on text=Iniciar sesión
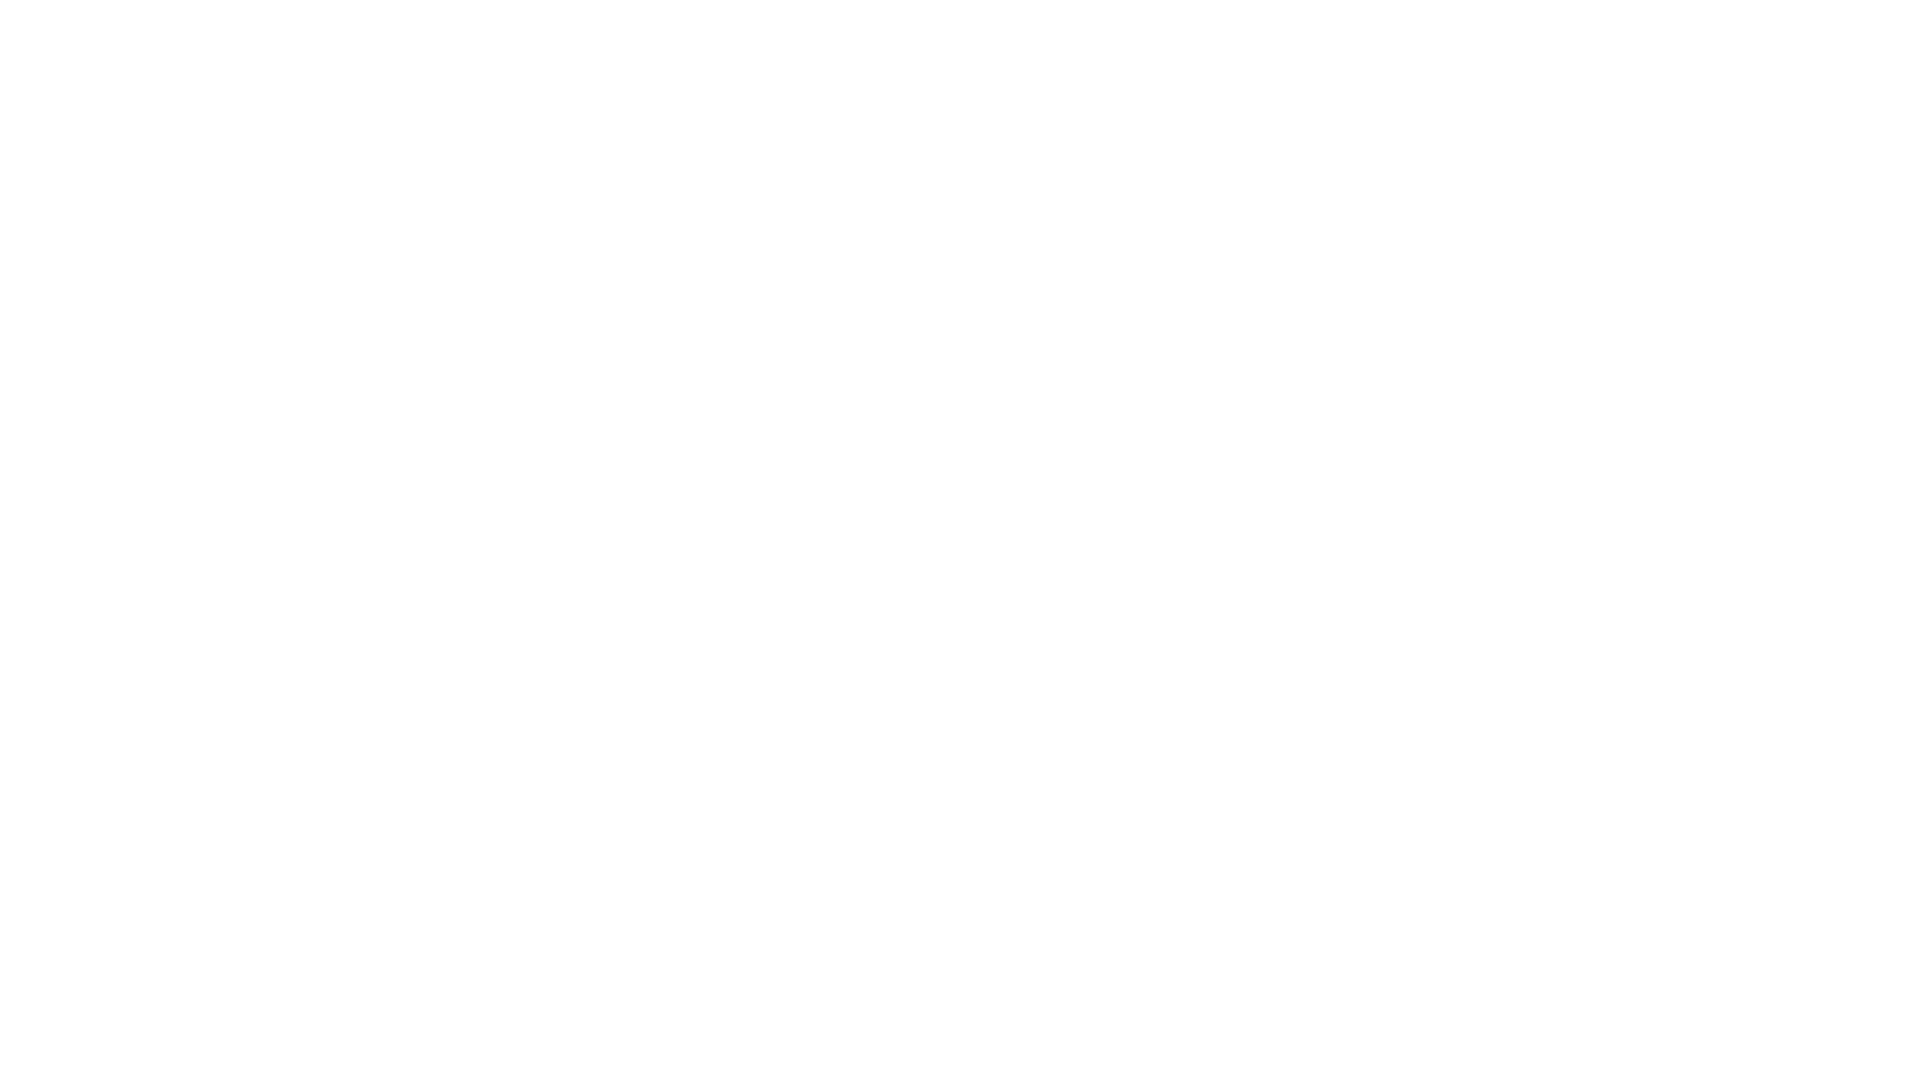

Waited for page navigation to complete (networkidle)
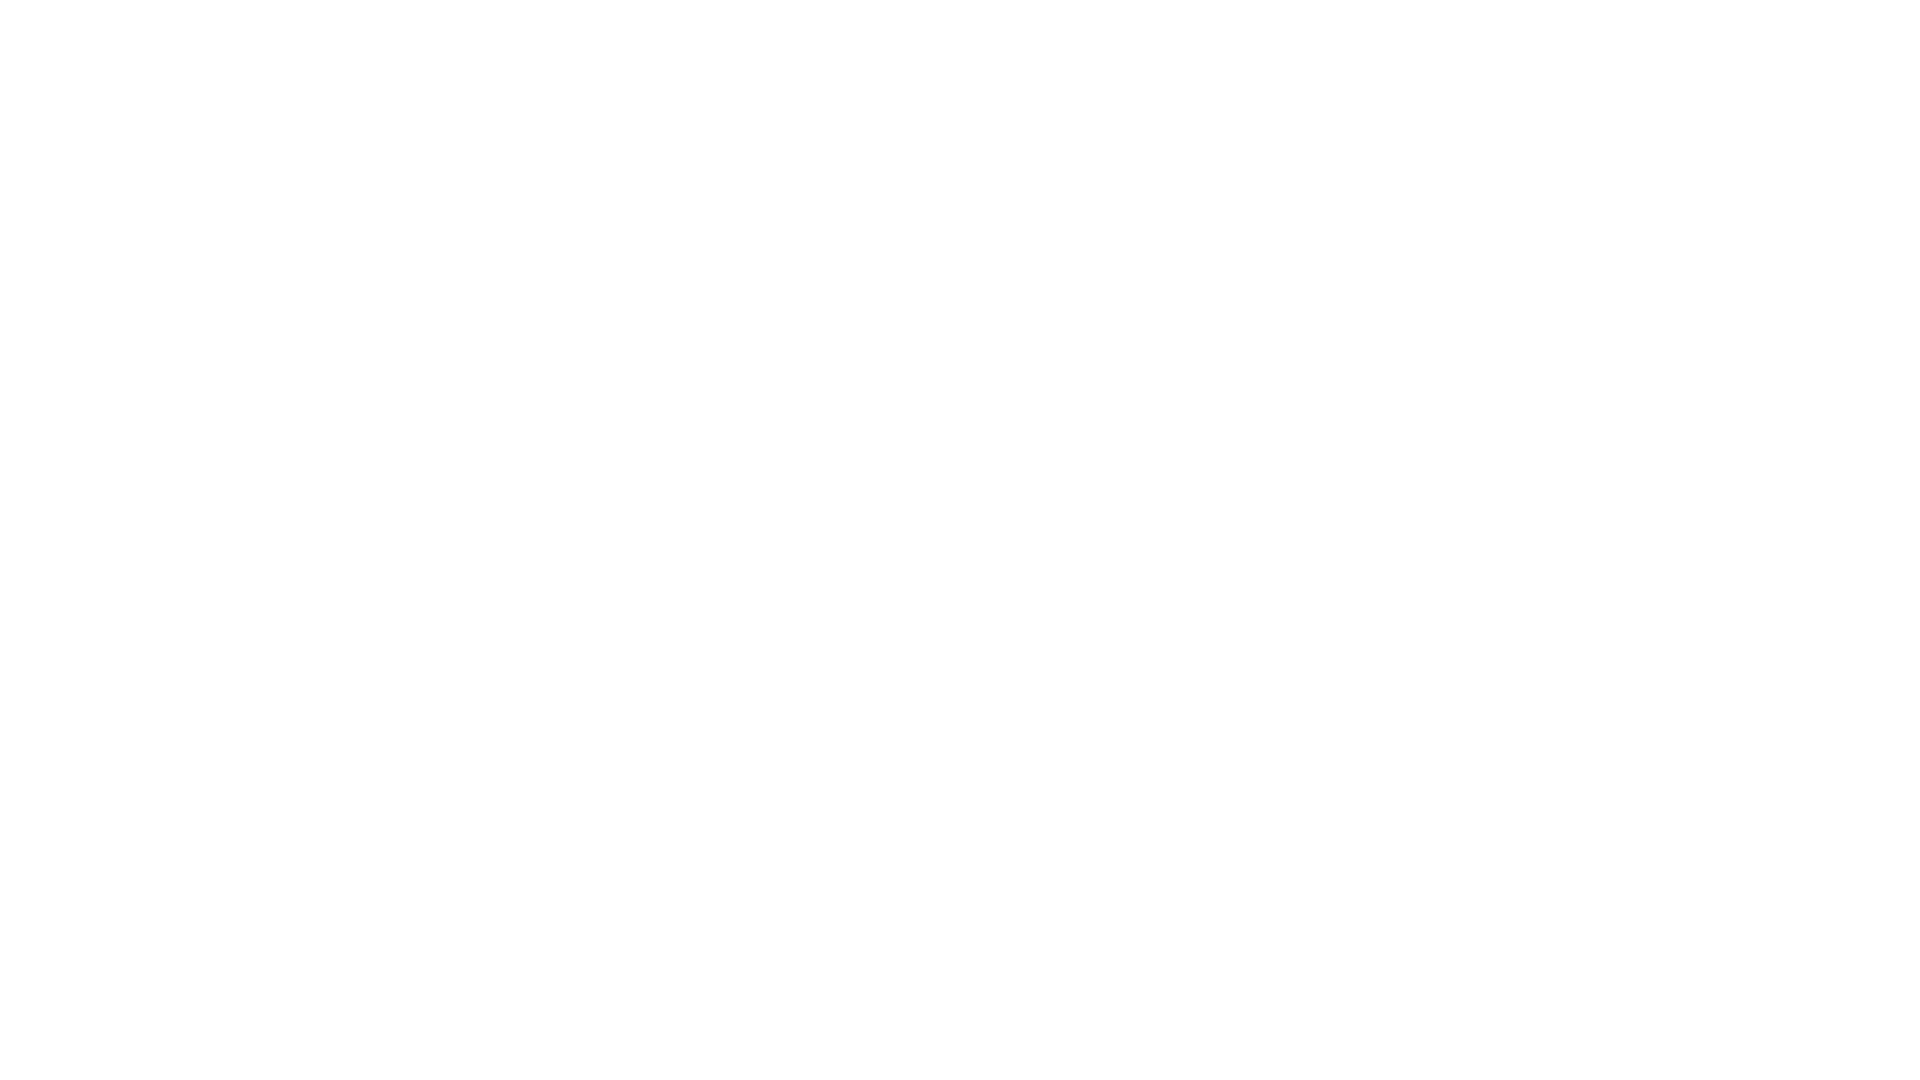

Navigated back to previous page
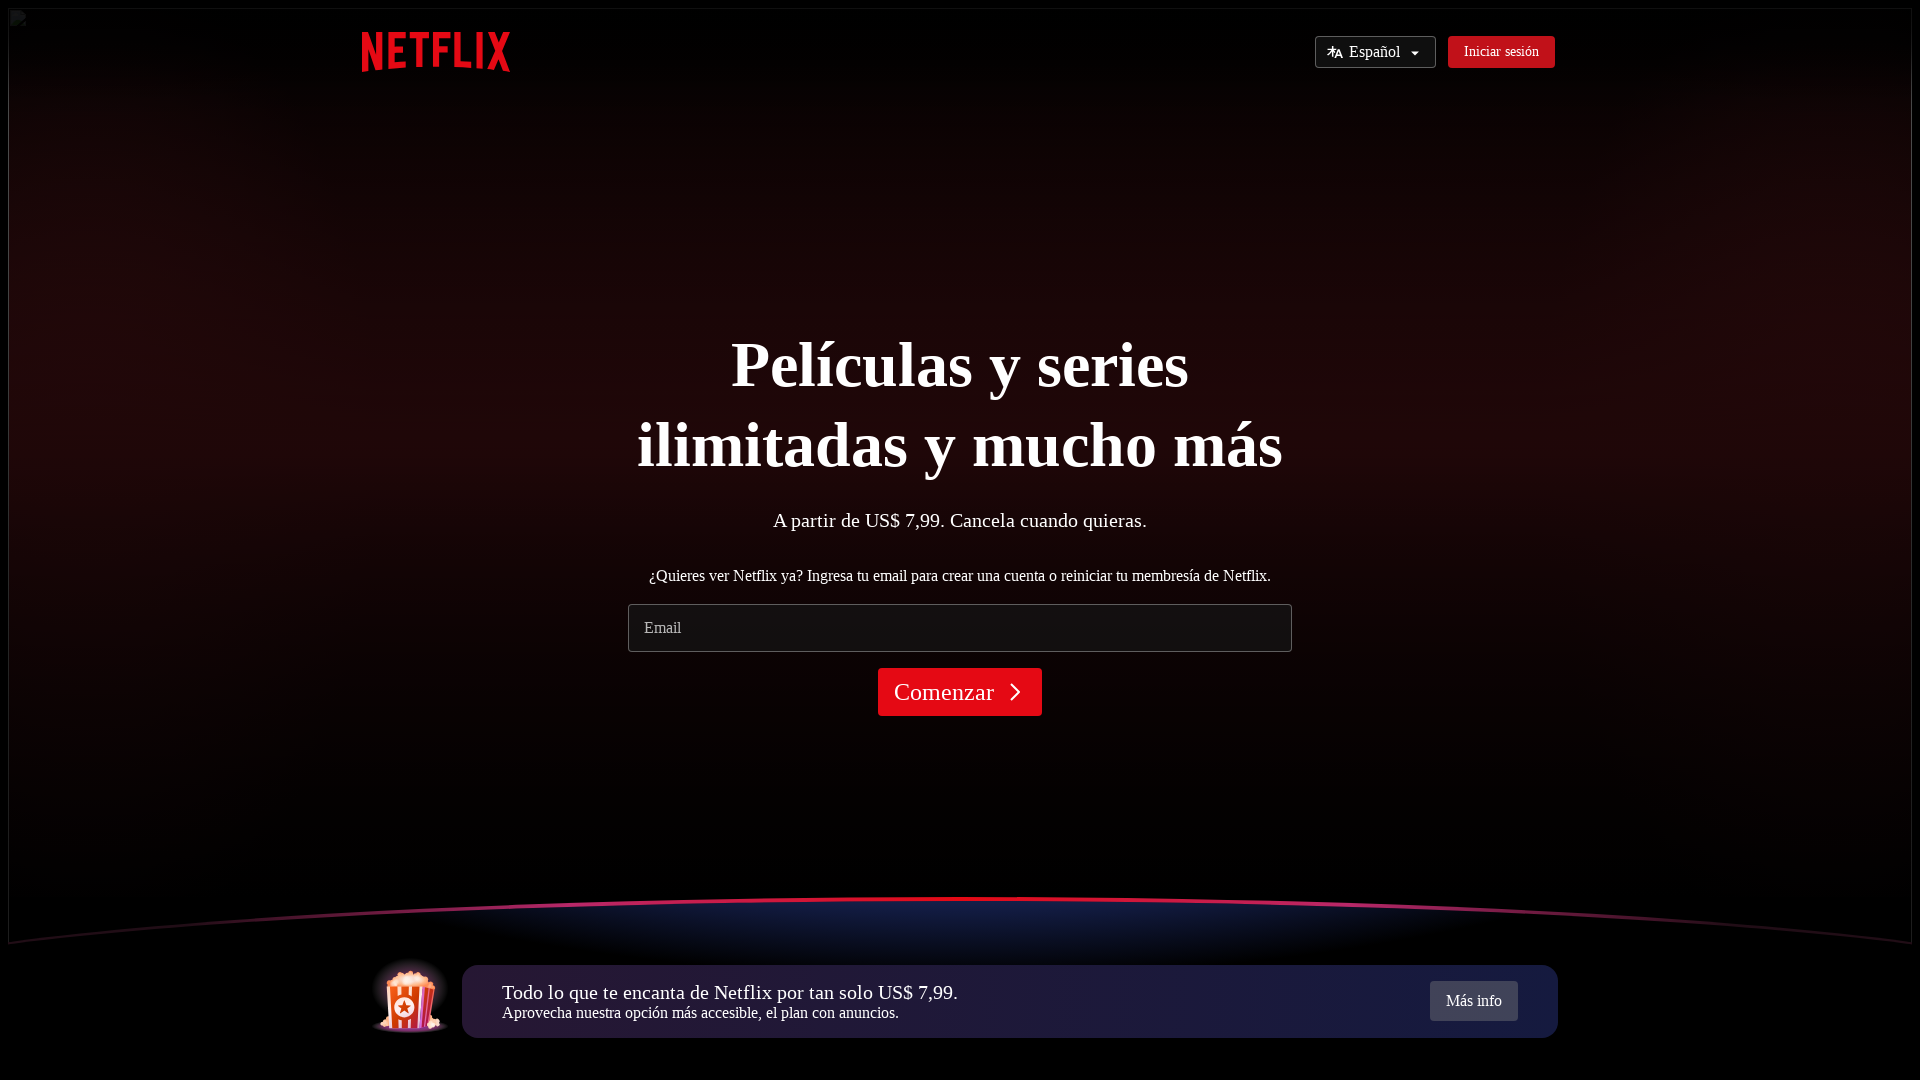

Waited for page to load after navigation back (networkidle)
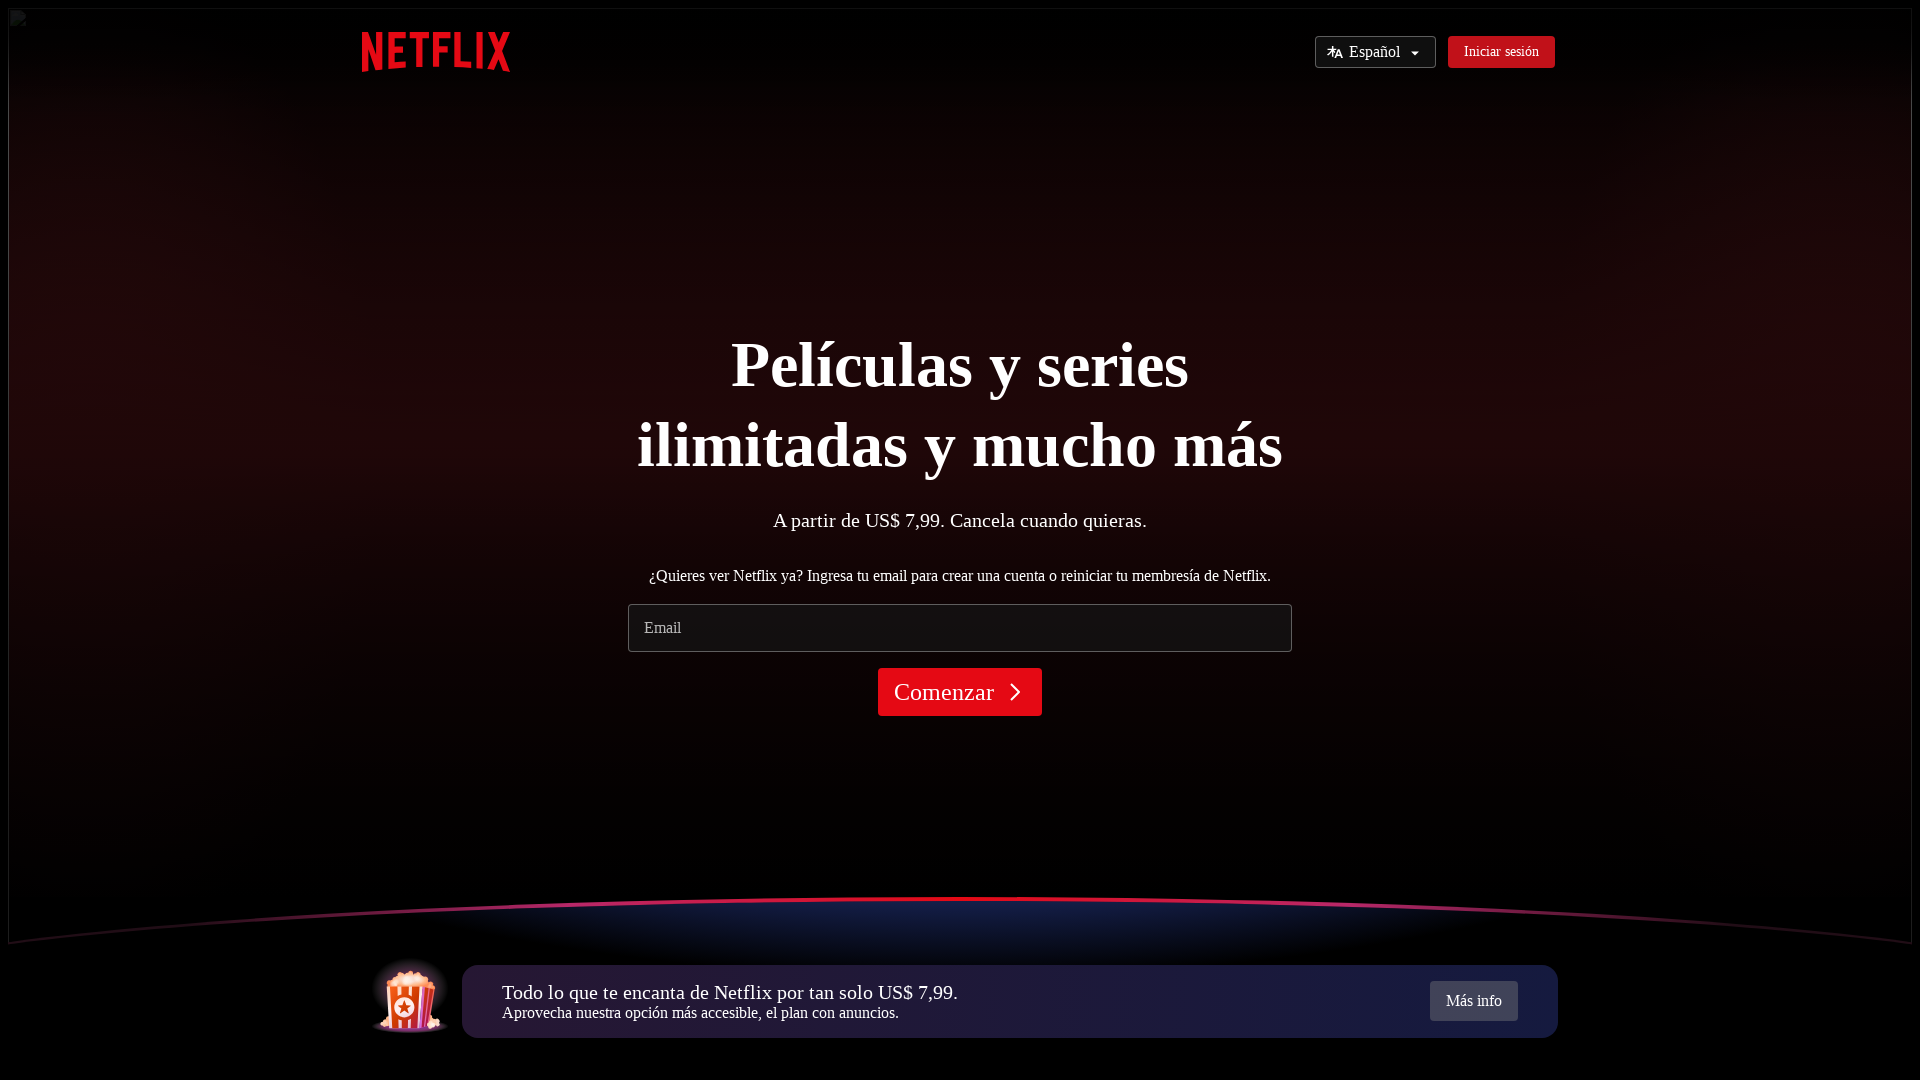

Refreshed the page
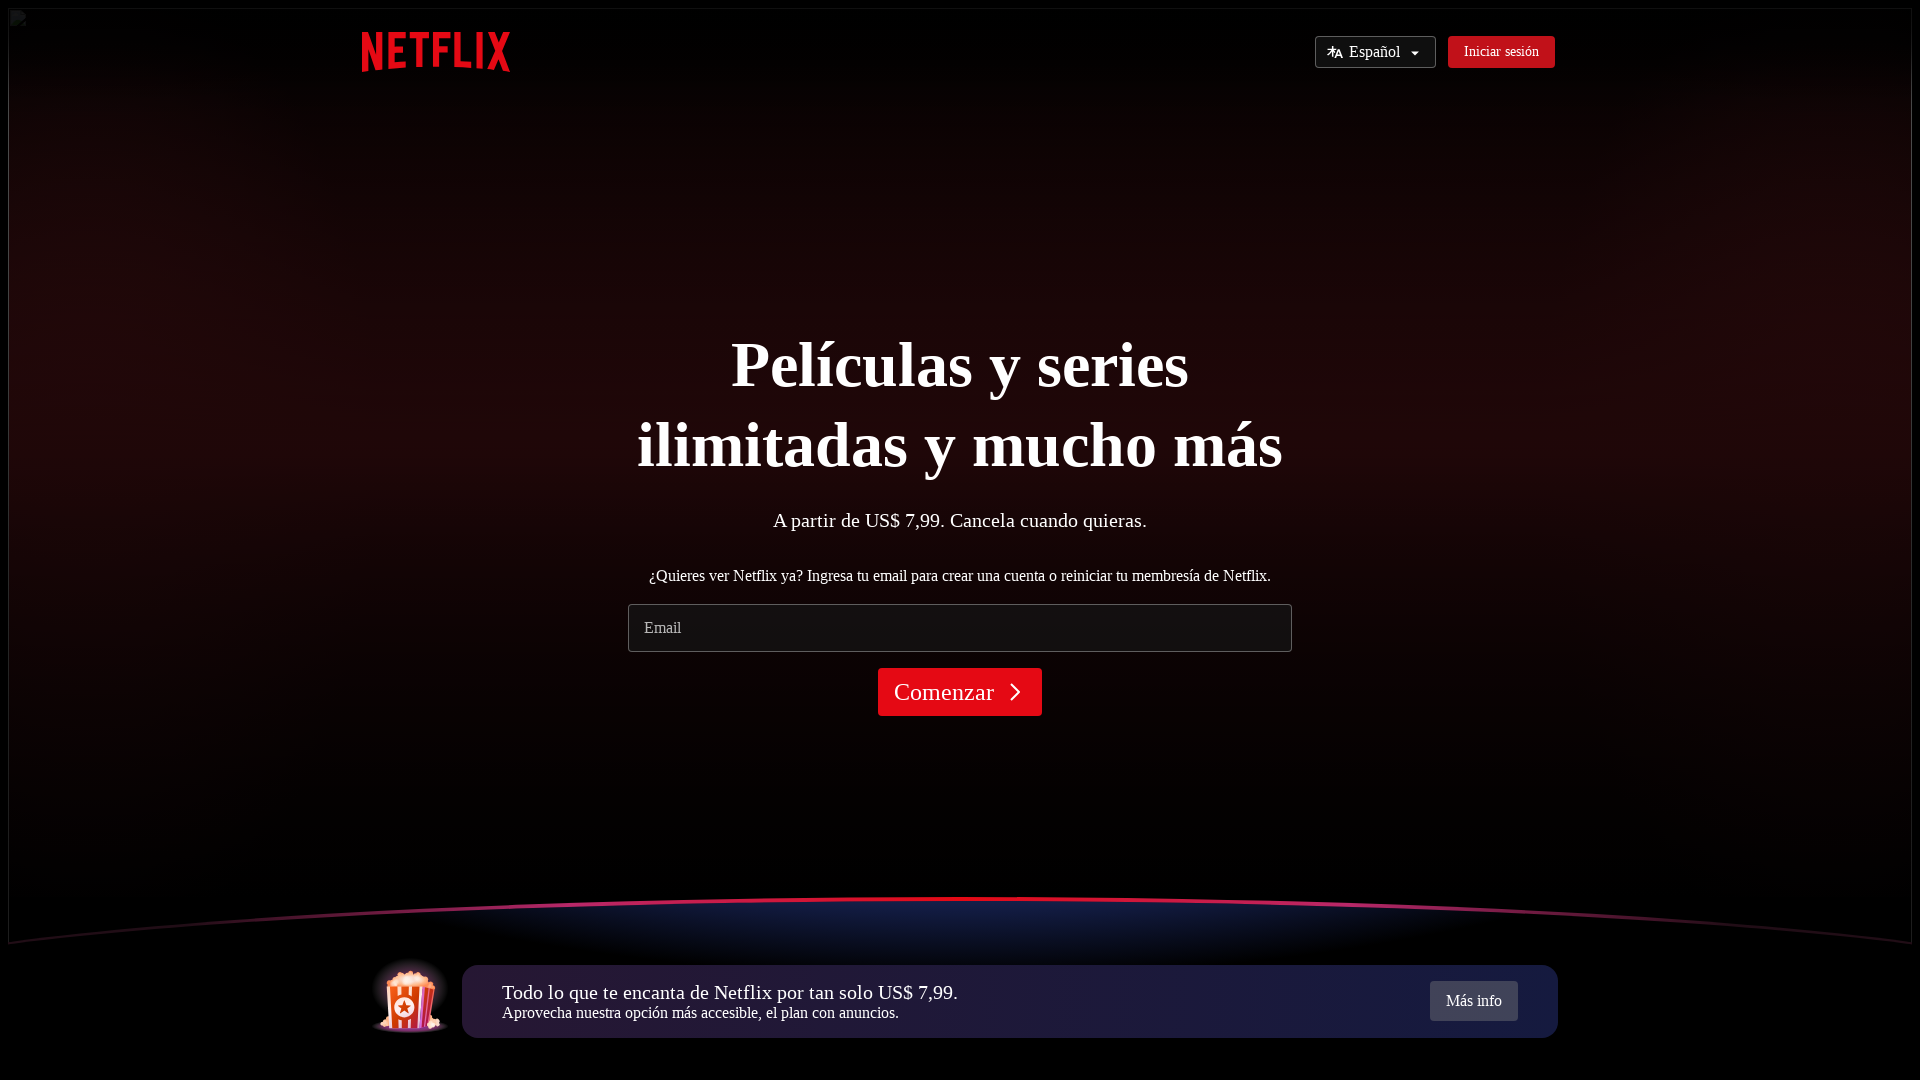

Waited for page to fully load after refresh (networkidle)
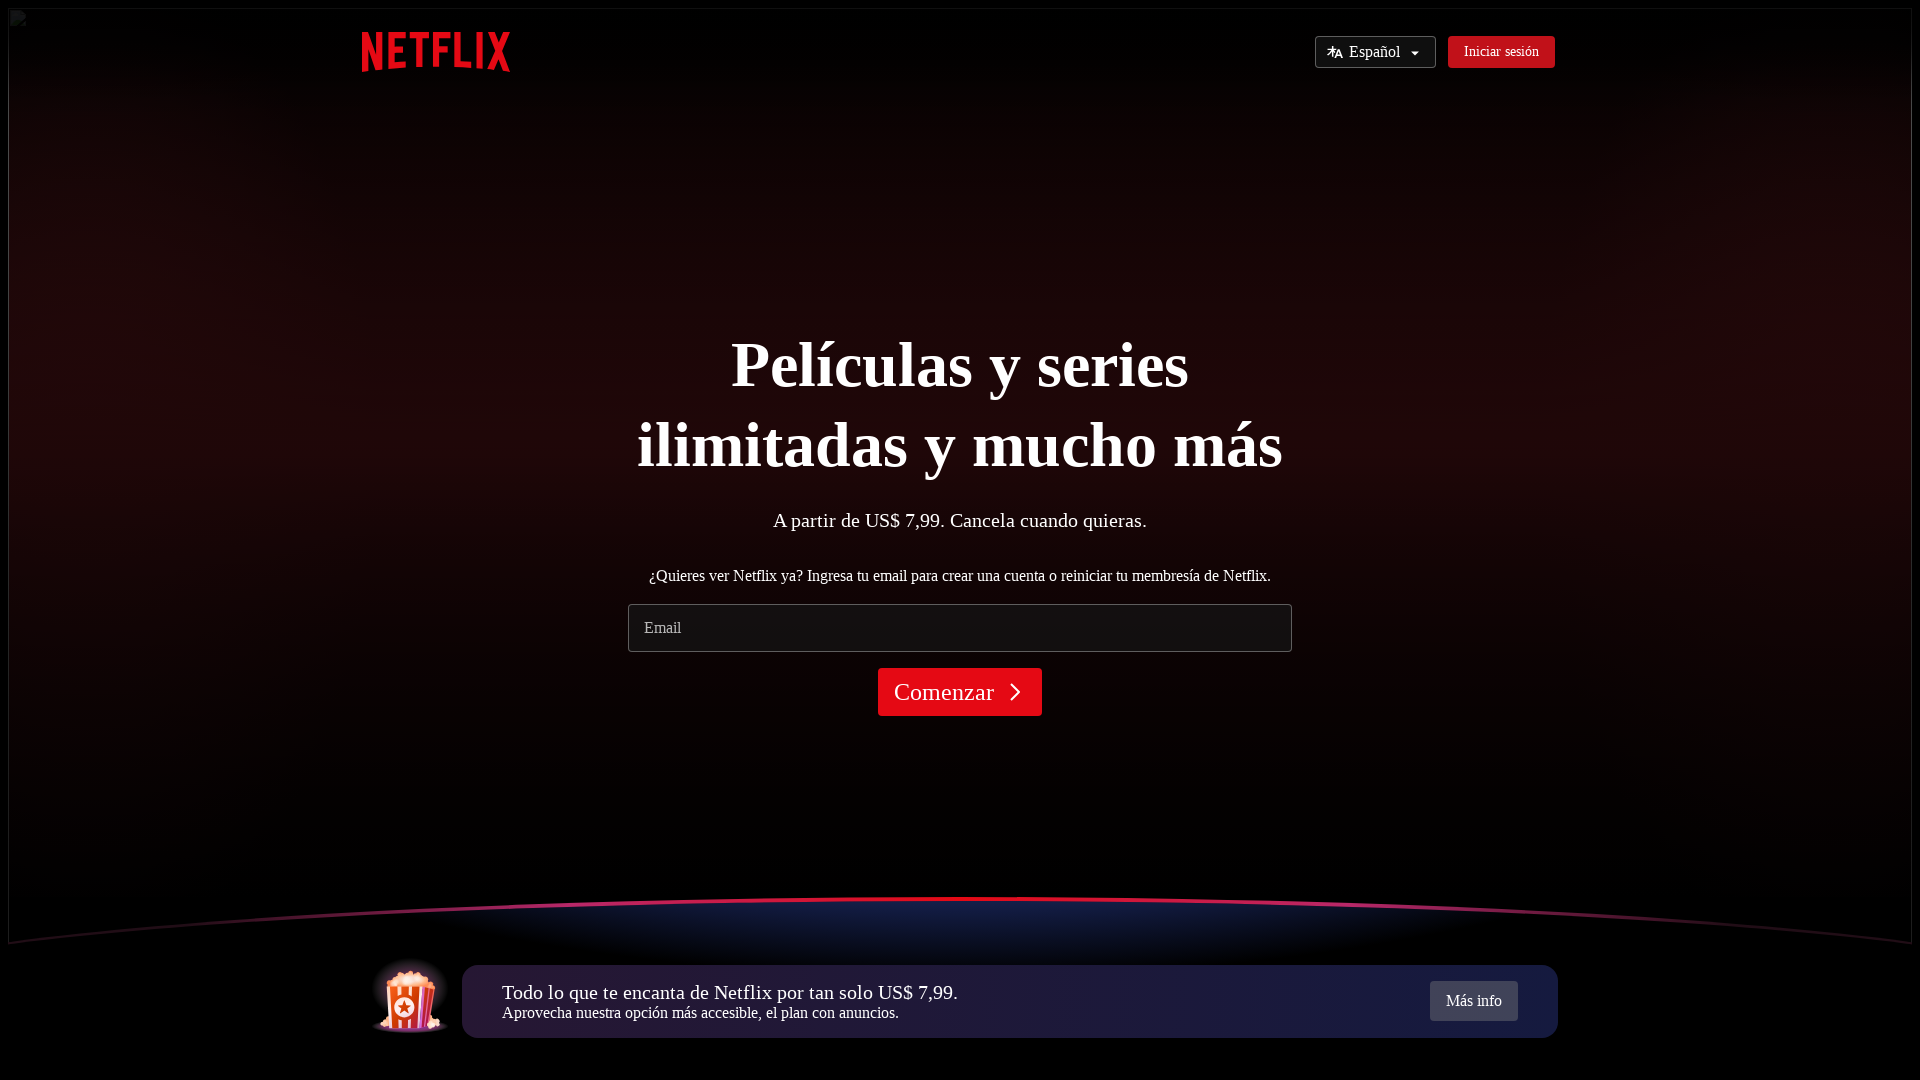

Verified input element is present on page
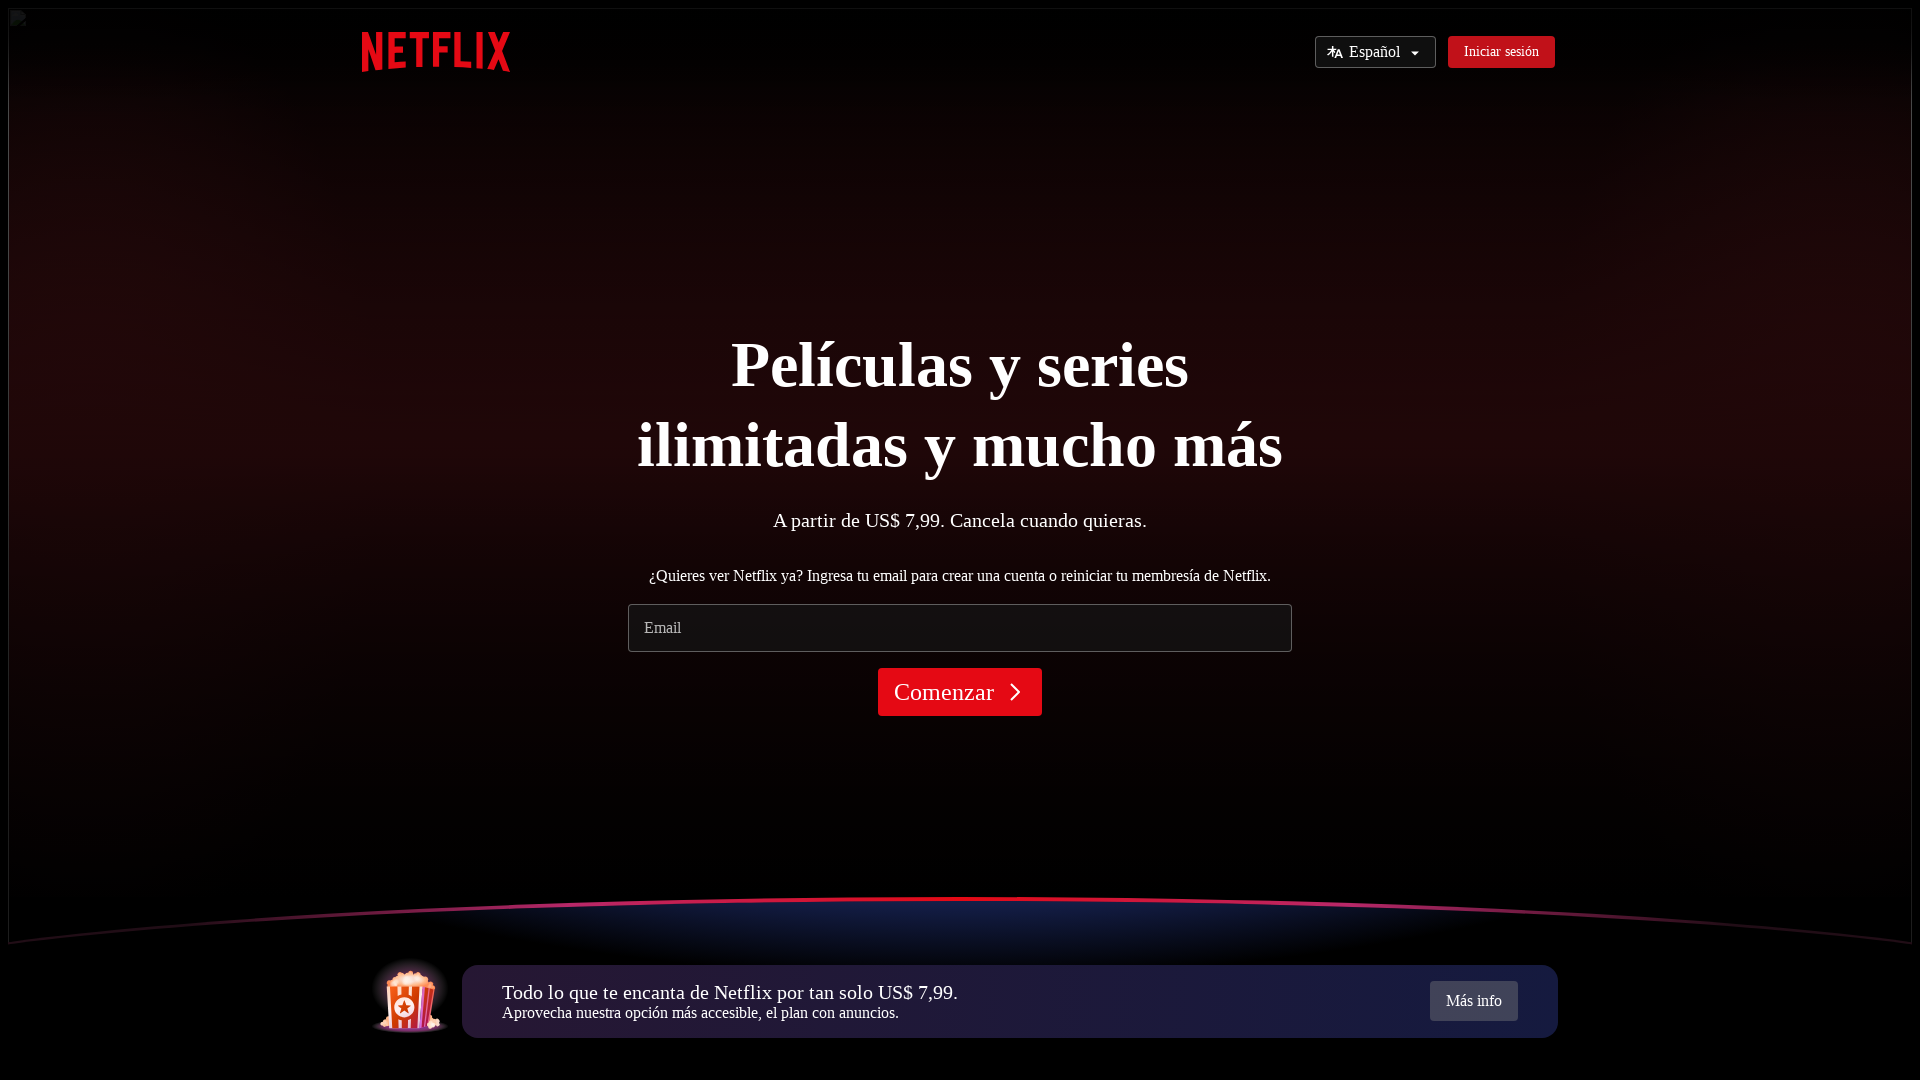

Verified anchor element is present on page
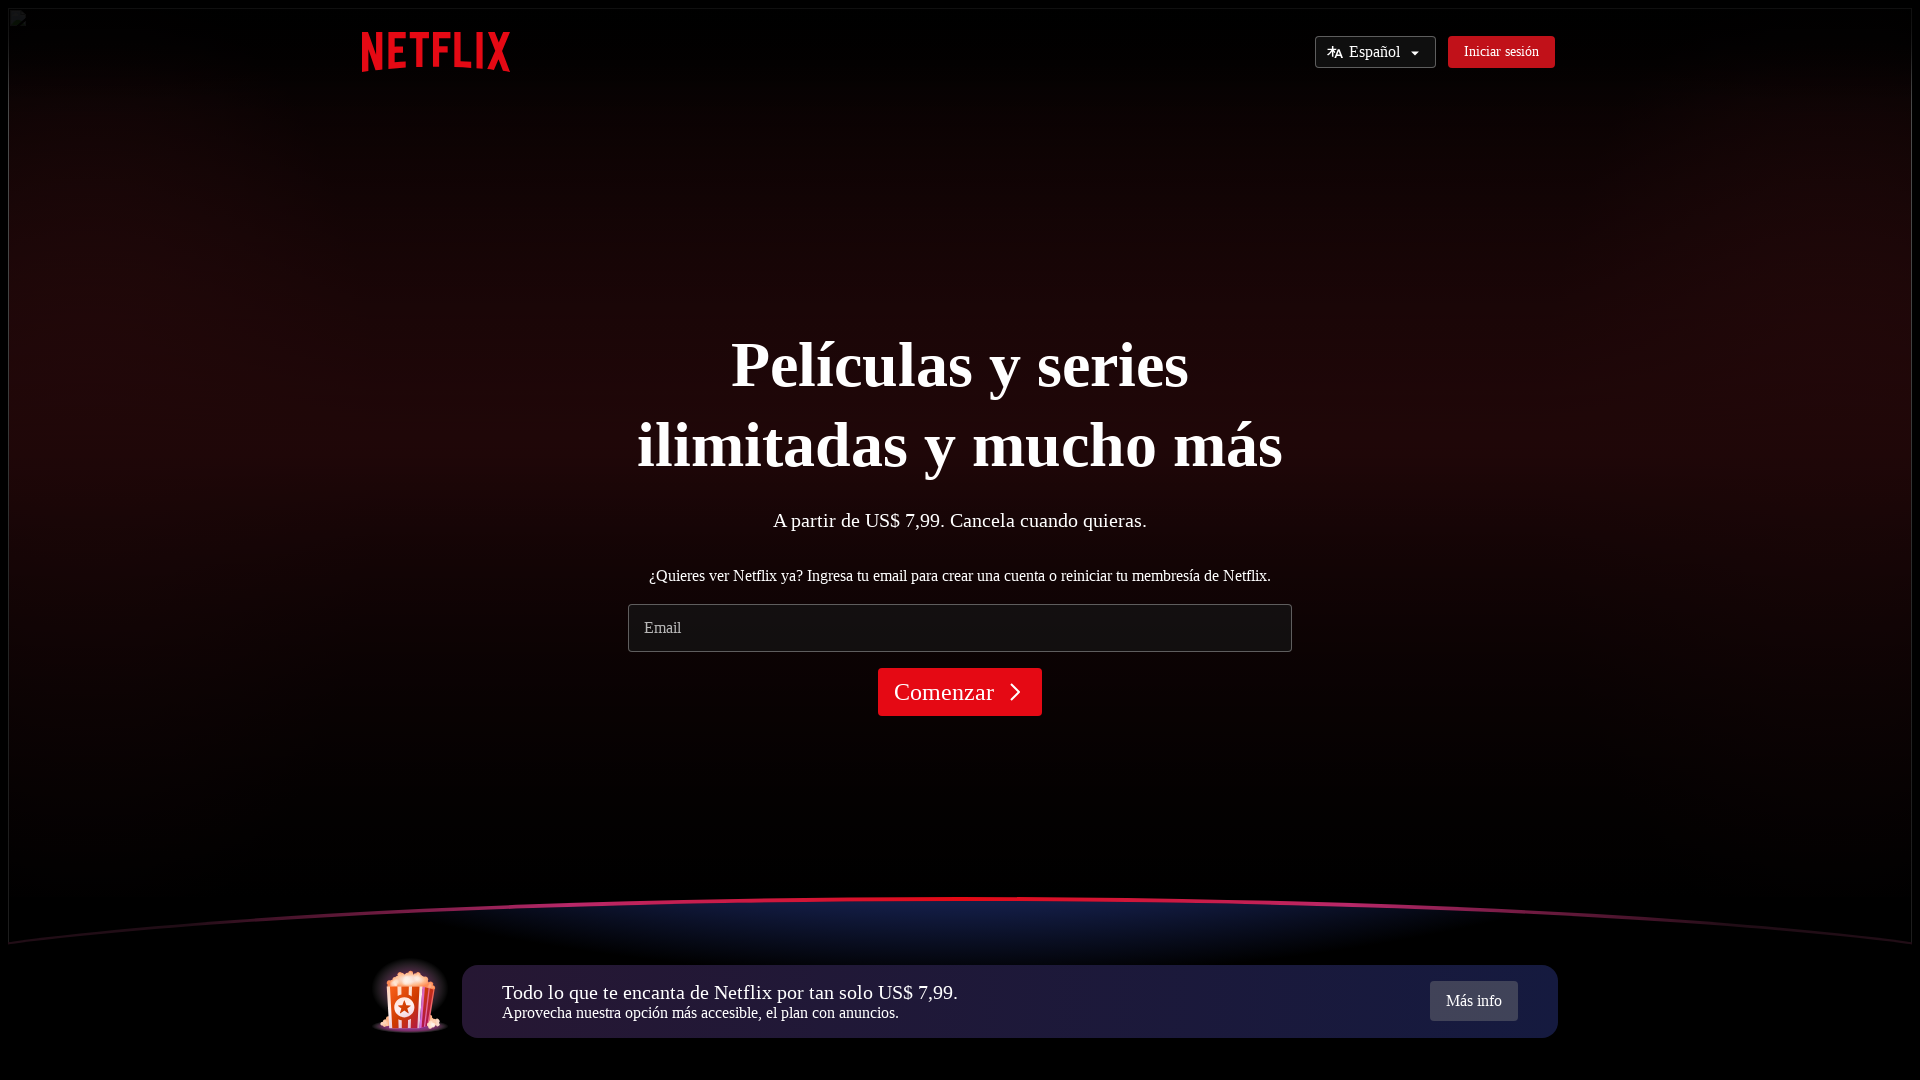

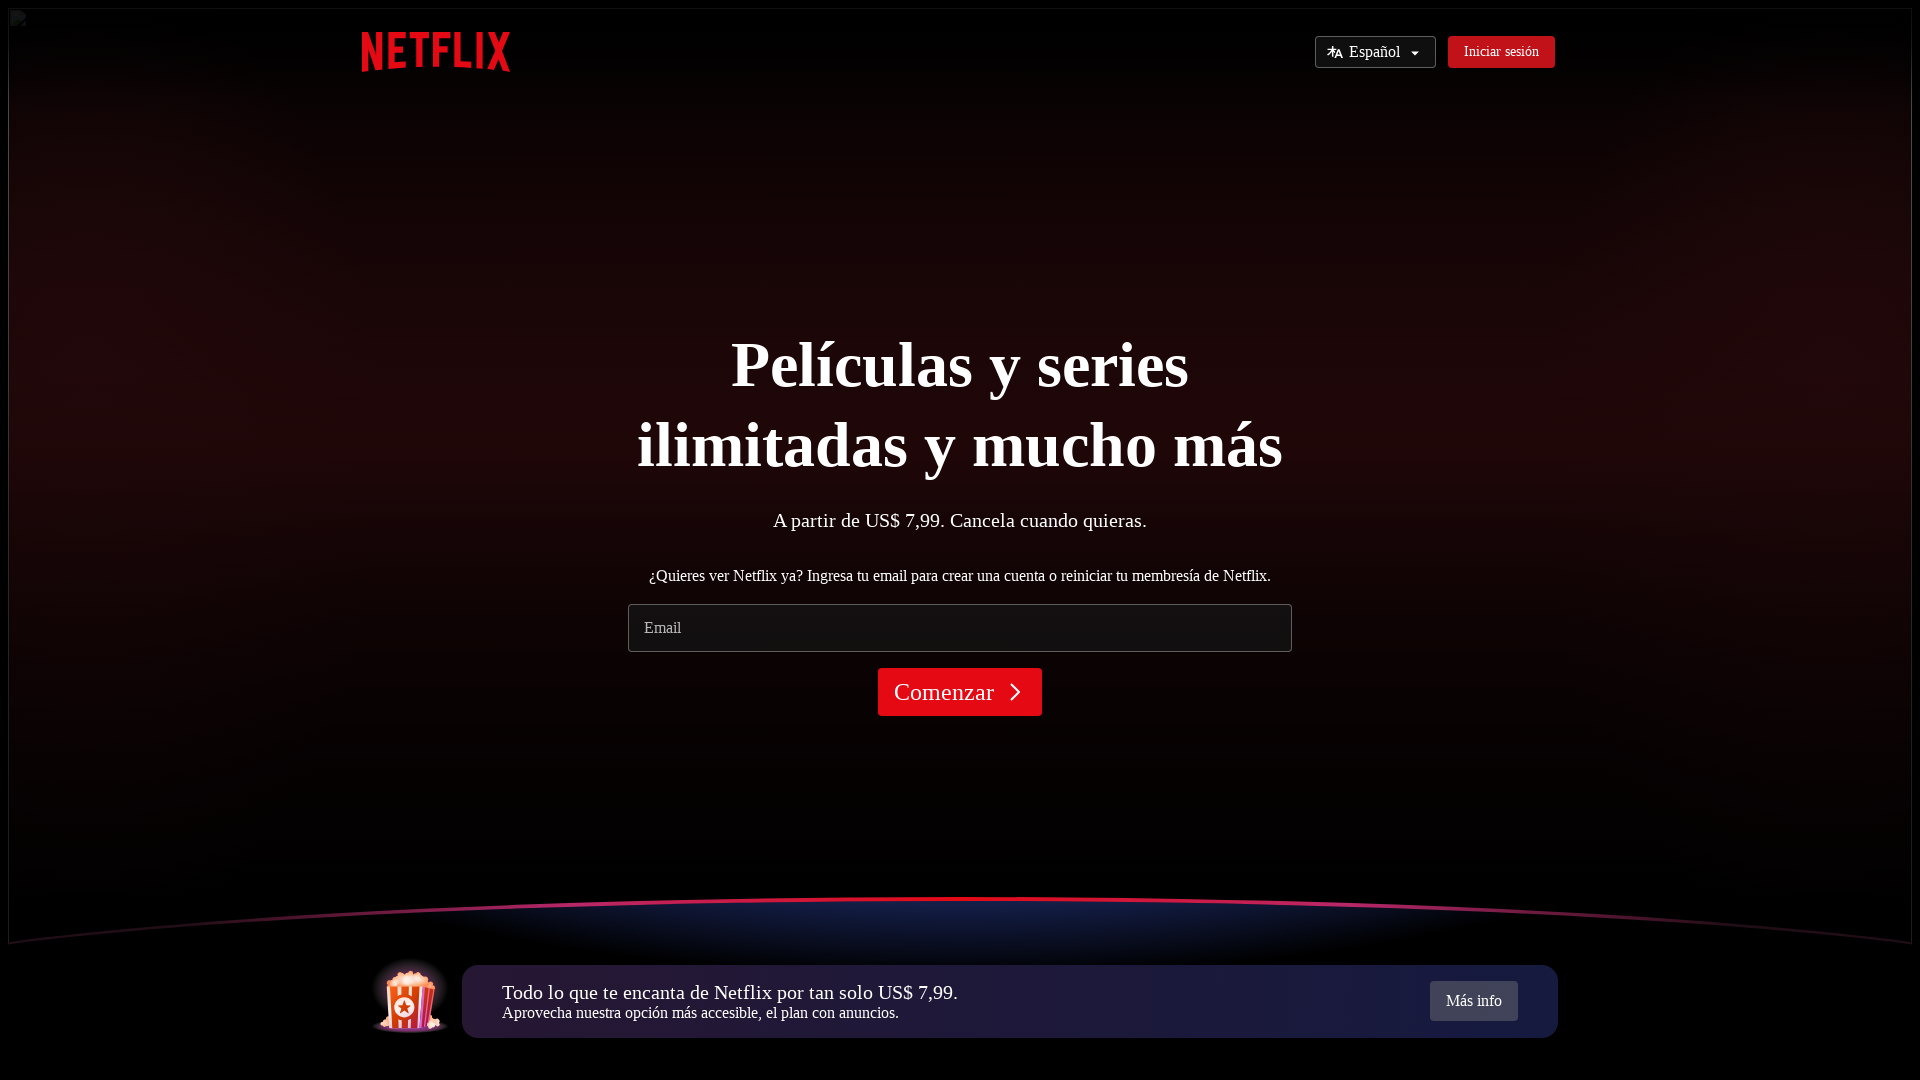